Navigates to the Selenium ecosystem page and takes a screenshot

Starting URL: https://www.selenium.dev/ecosystem/

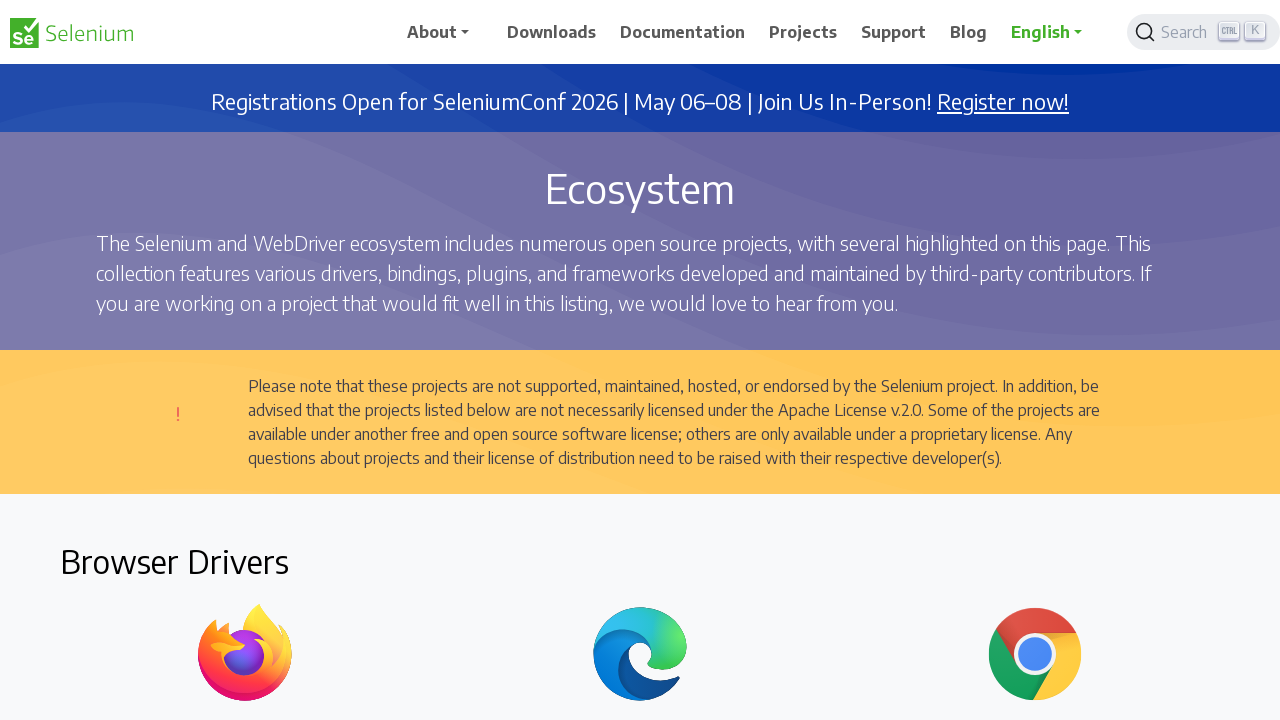

Took screenshot of Selenium ecosystem page
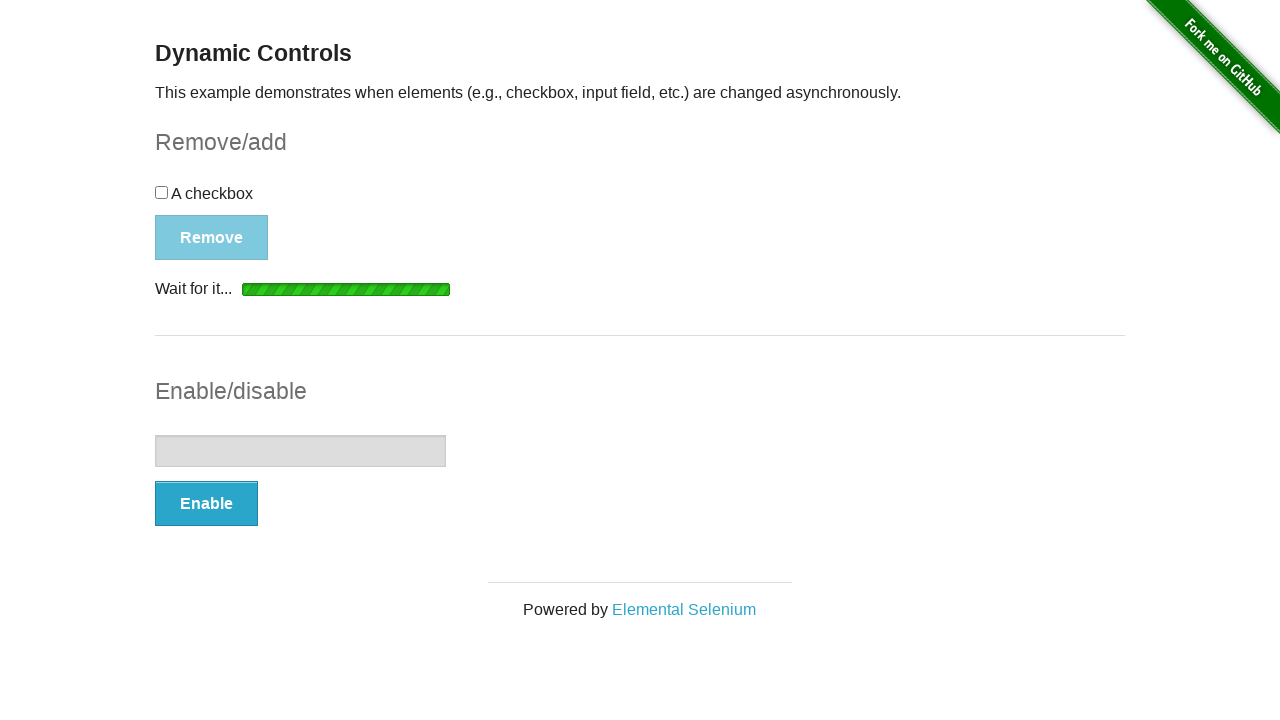

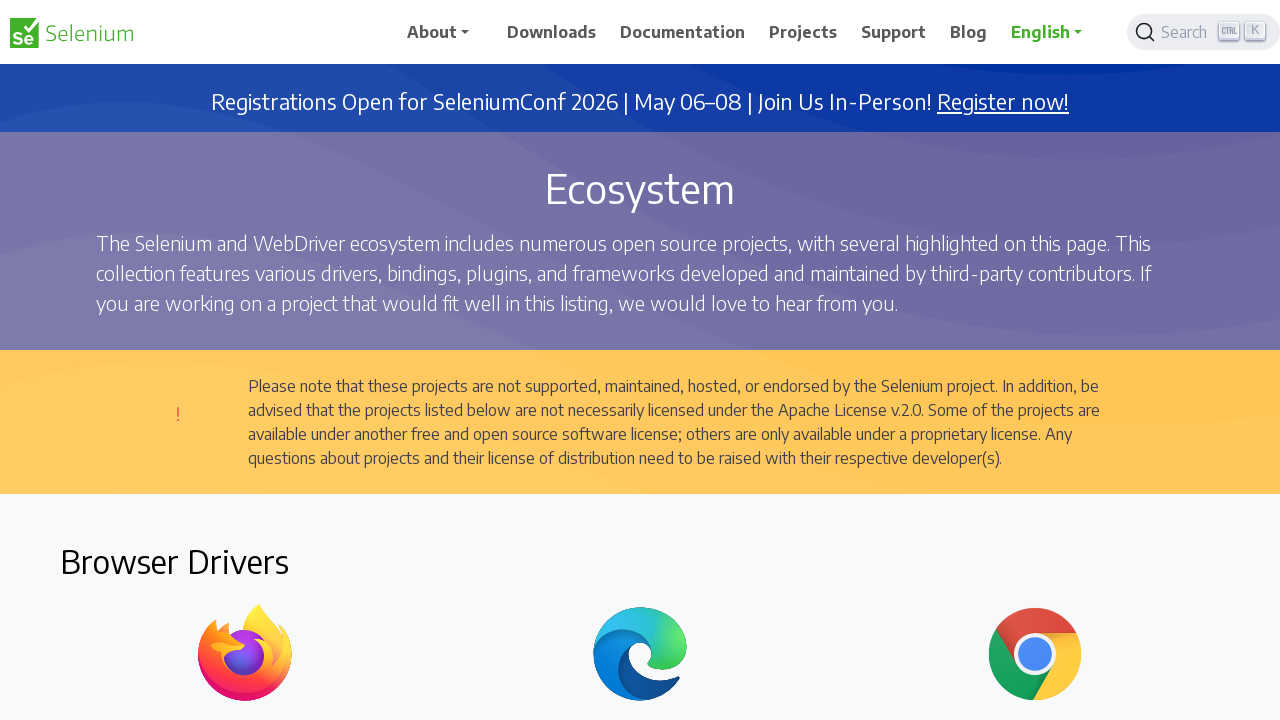